Navigates to a practice website, scrolls to a specific link element, and clicks on it using JavaScript execution

Starting URL: http://practice.cydeo.com

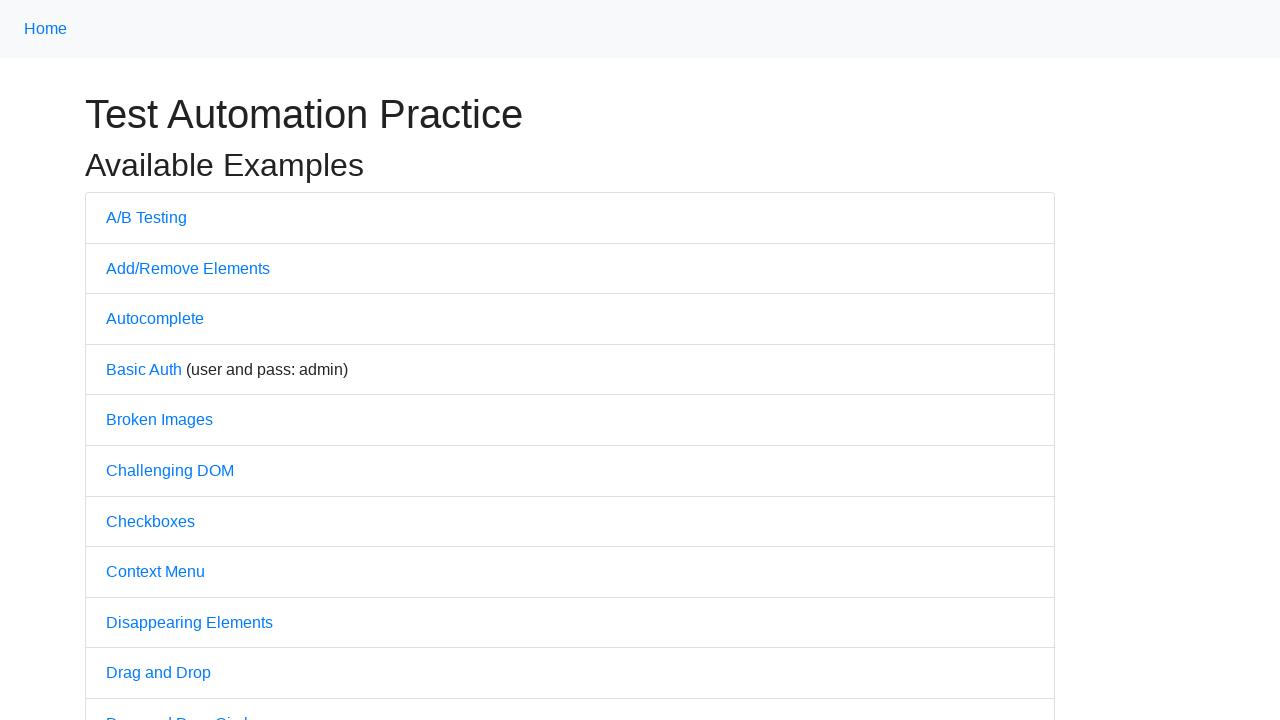

Navigated to practice website at http://practice.cydeo.com
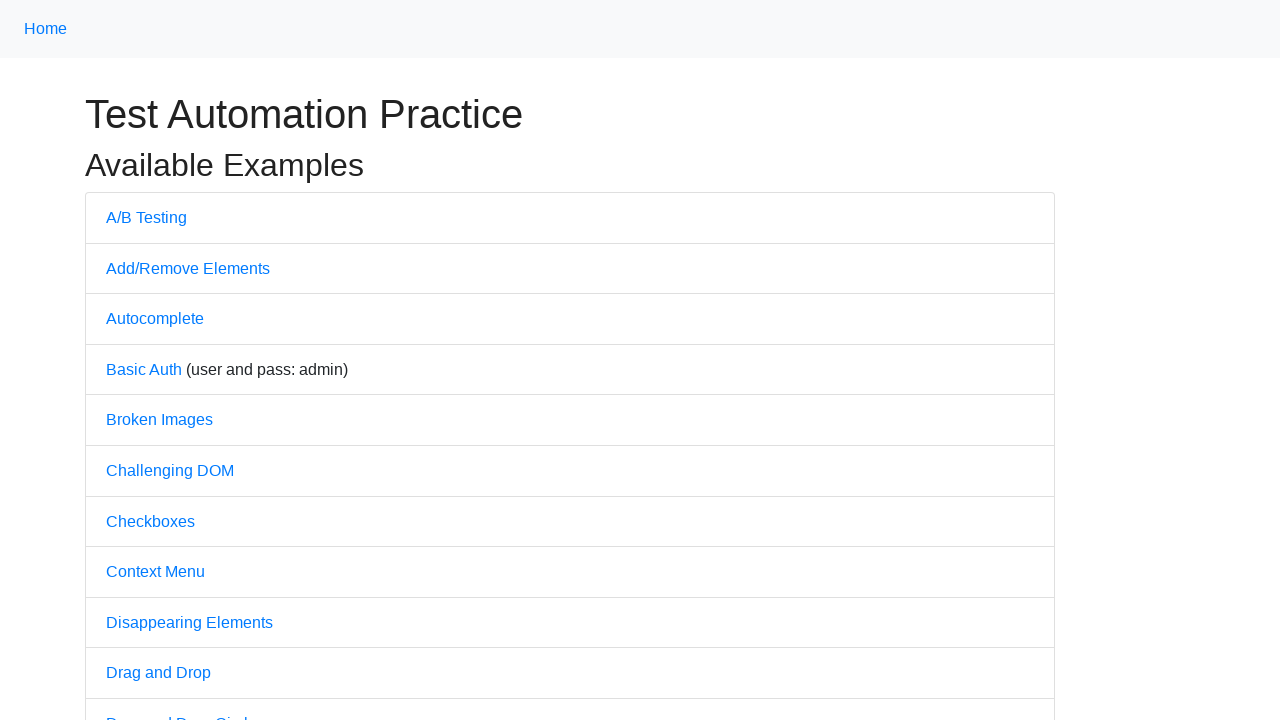

Located CYDEO link element
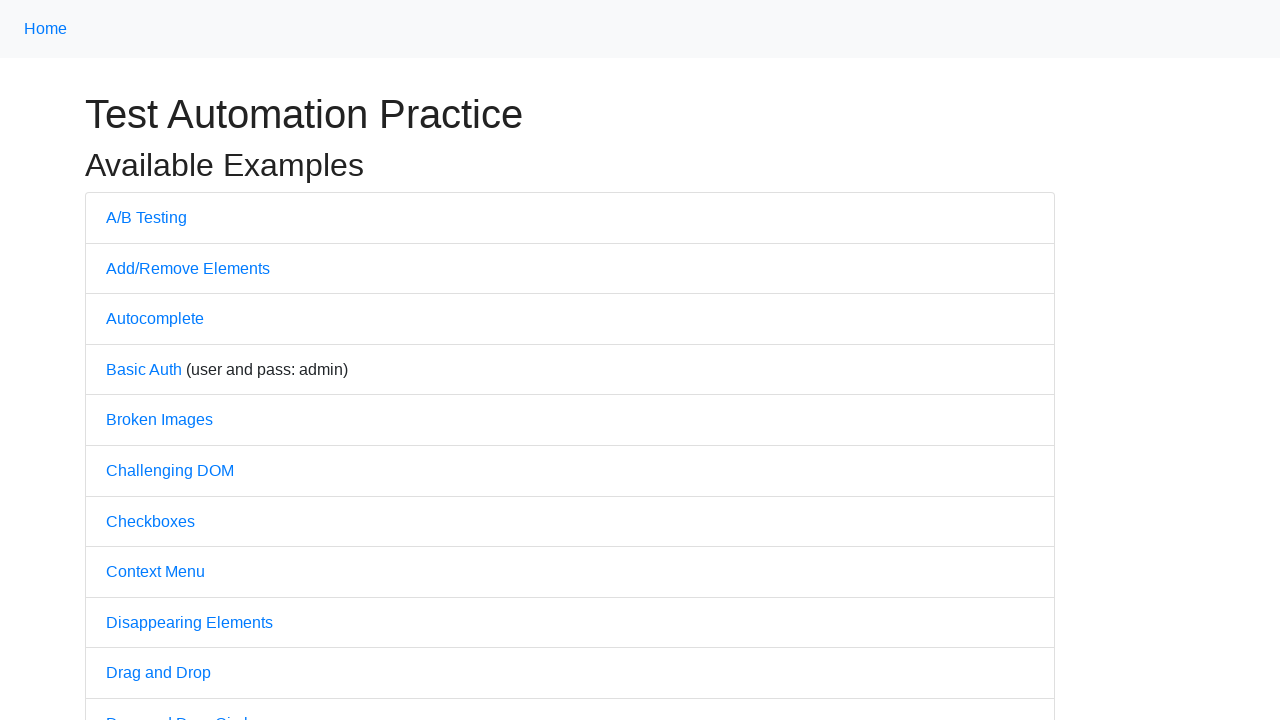

Scrolled to CYDEO link element and clicked it using JavaScript execution
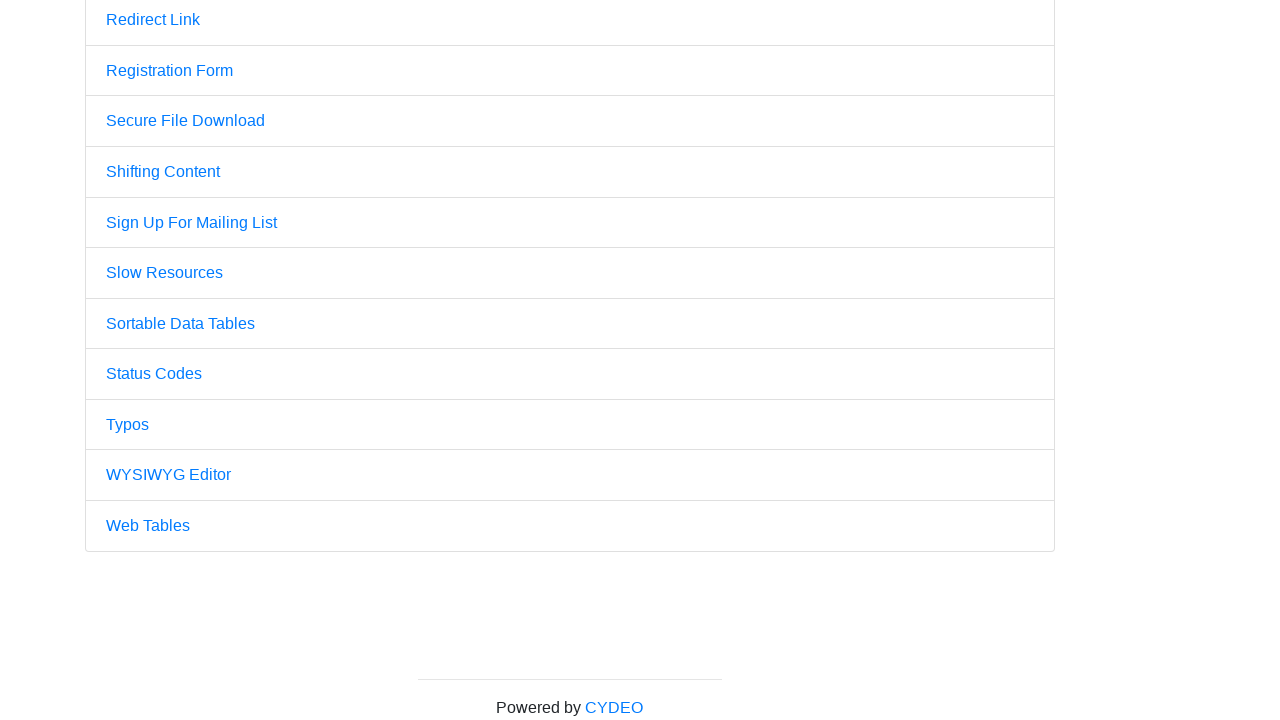

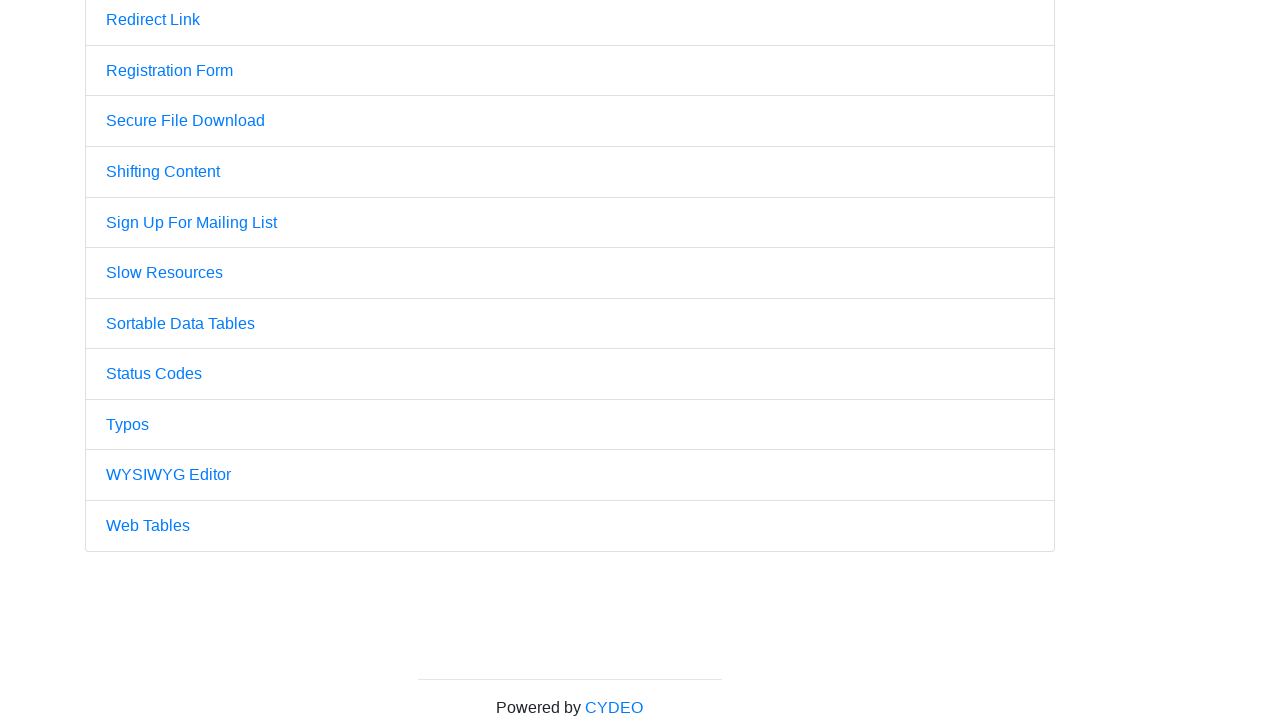